Verifies that the Getting Started button redirects to the getting started guide page

Starting URL: http://arquillian.org/

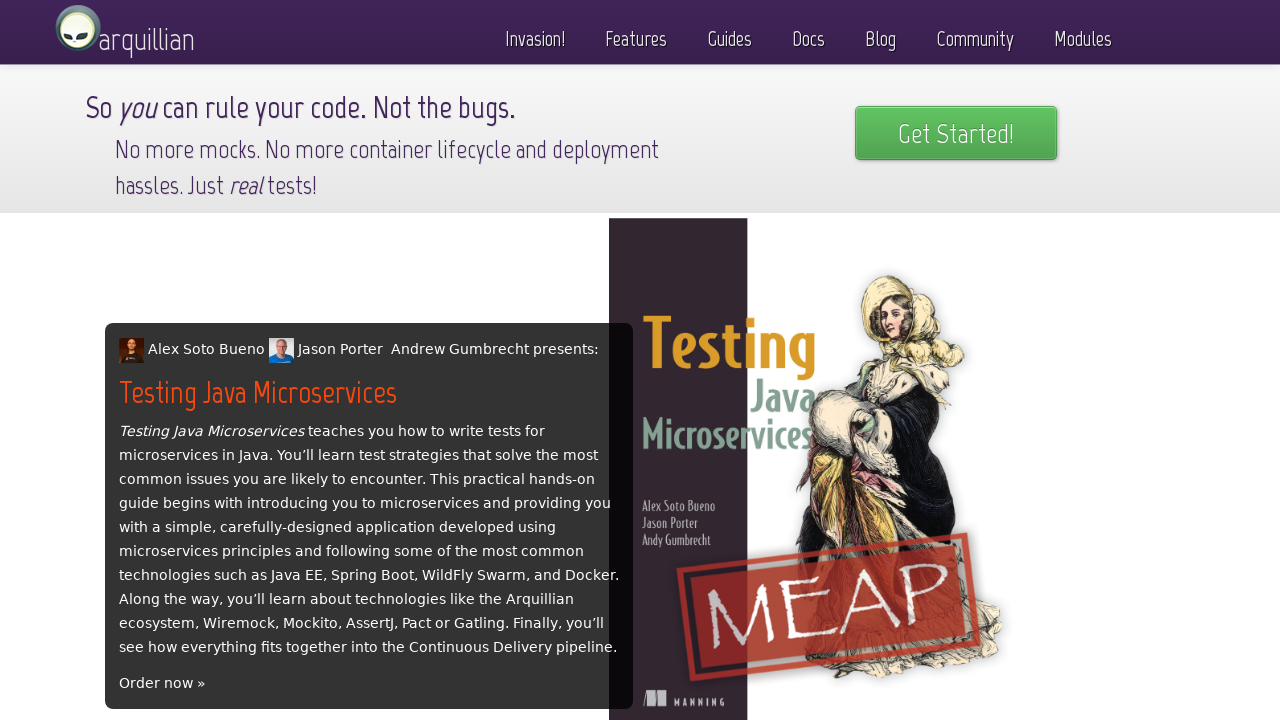

Clicked the Get Started button at (956, 133) on a:has-text('Get Started')
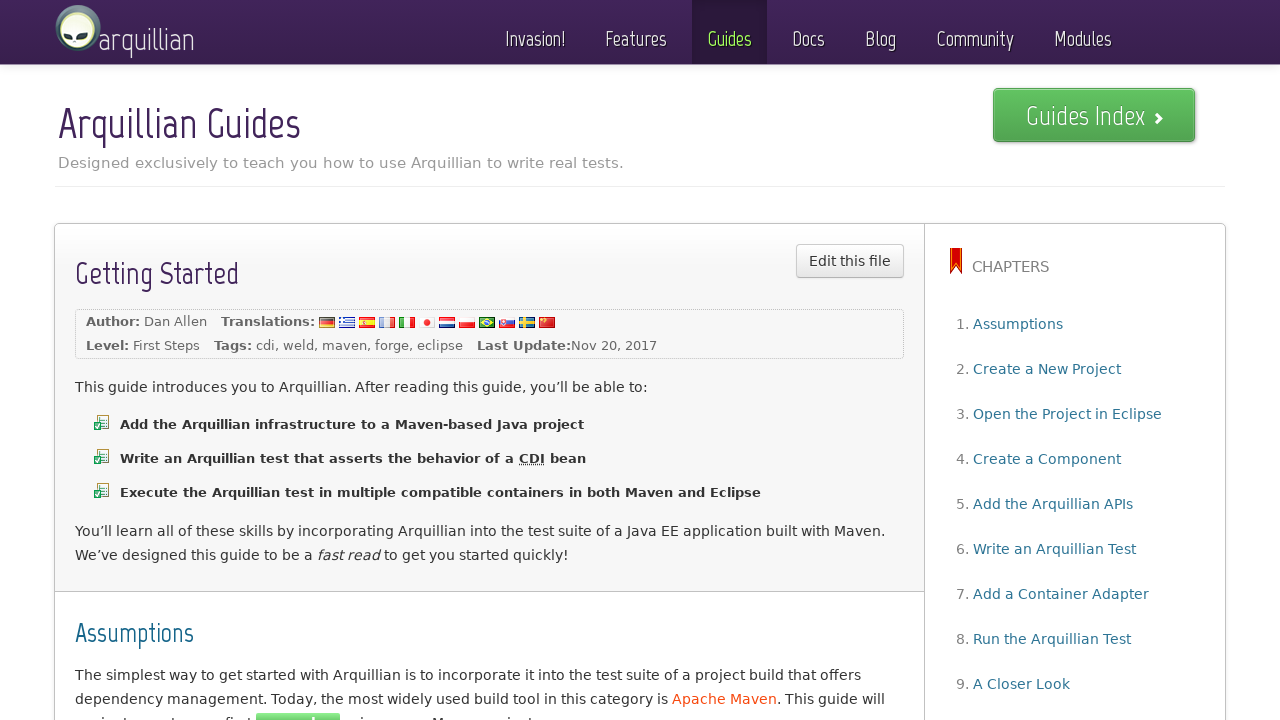

Getting started guide page header loaded
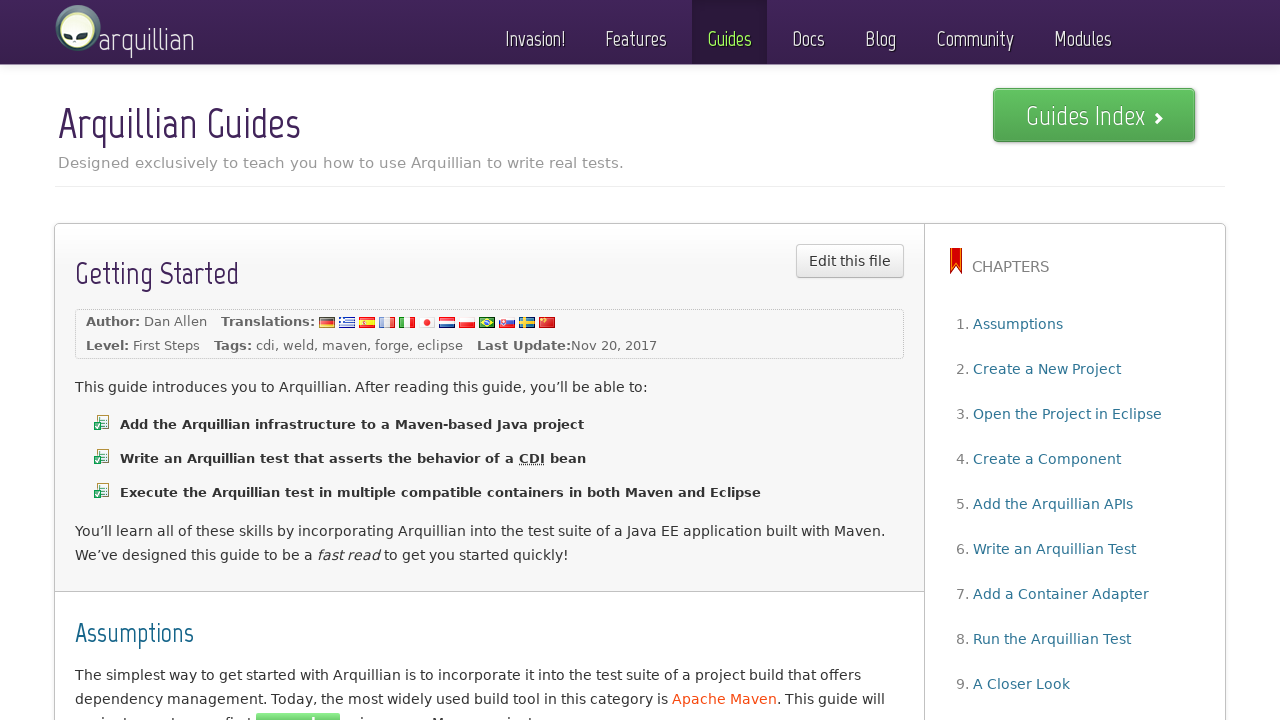

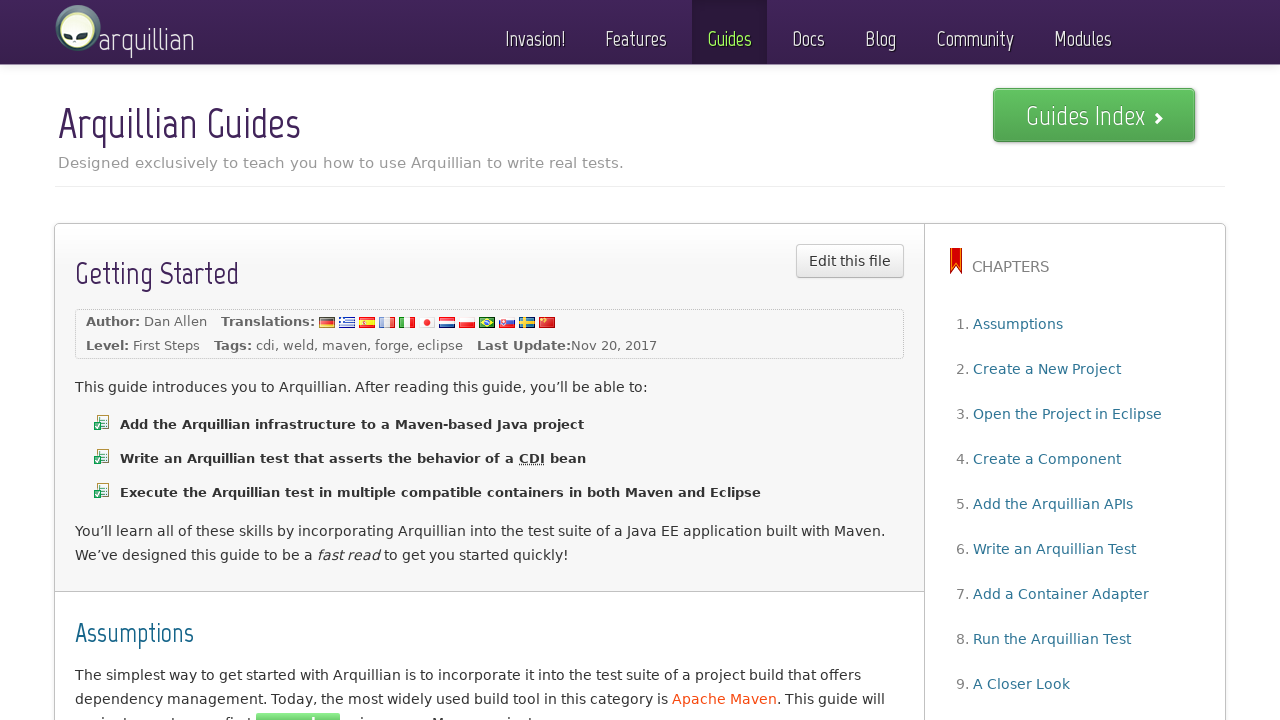